Tests multi-tab handling by opening footer section links in new tabs using keyboard shortcuts, then switching between the opened windows to verify they loaded correctly.

Starting URL: https://rahulshettyacademy.com/AutomationPractice/

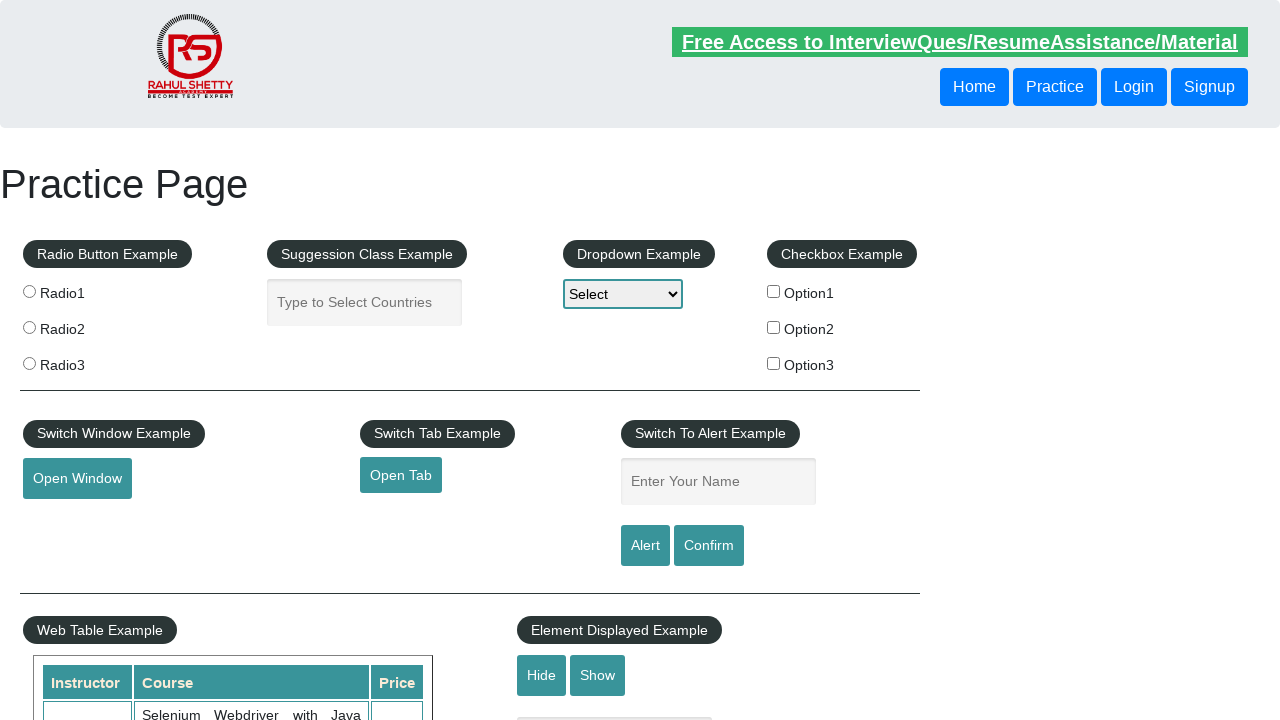

Footer section loaded and ready
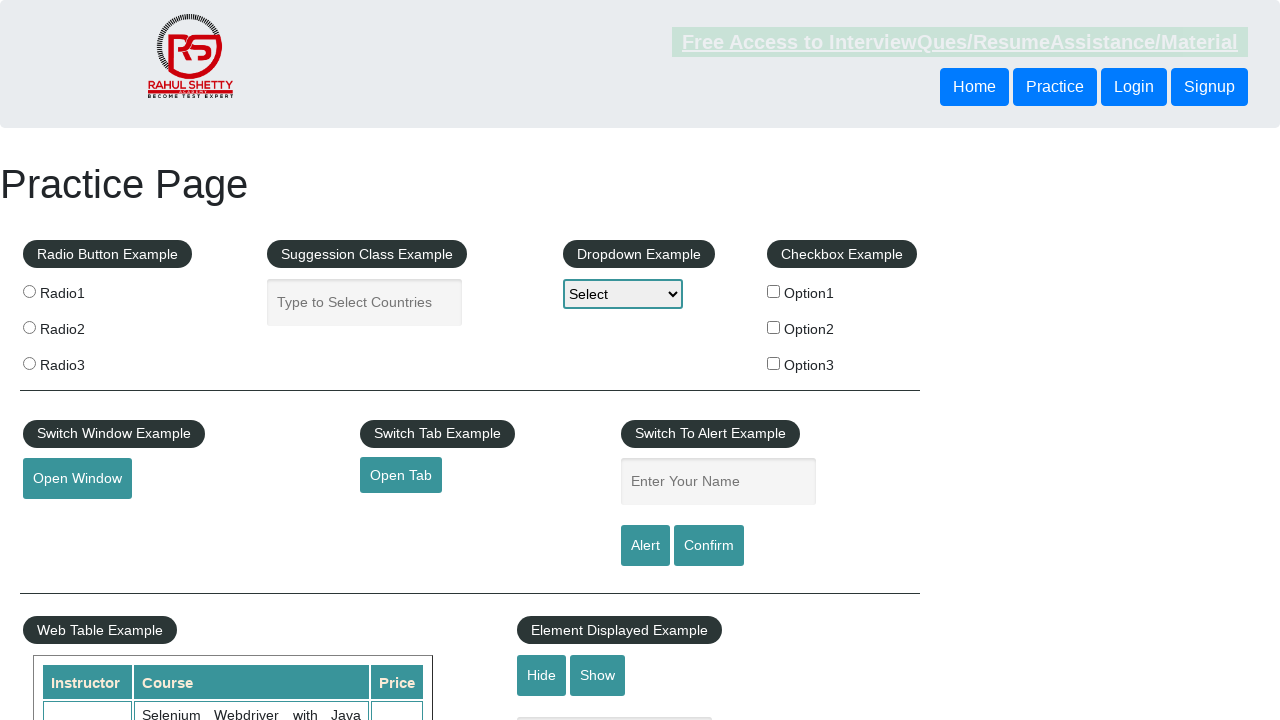

Located footer section element
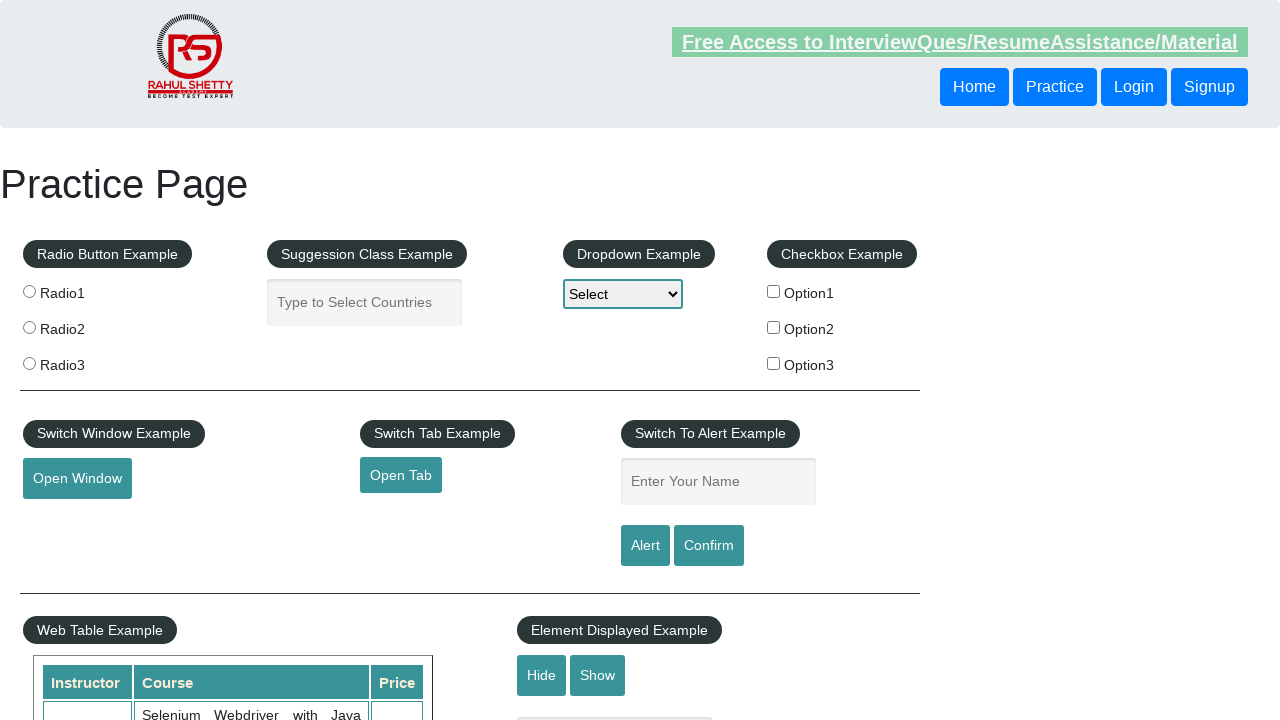

Located all links in first column of footer
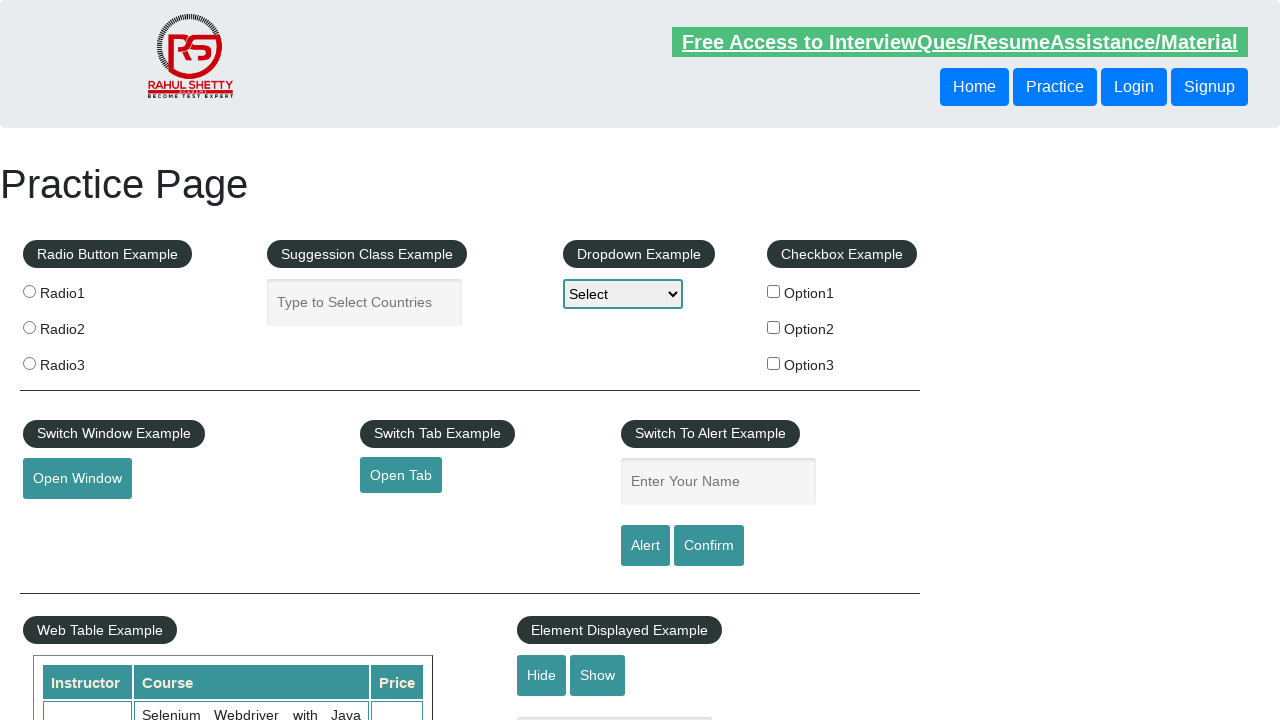

Found 5 links in footer first column
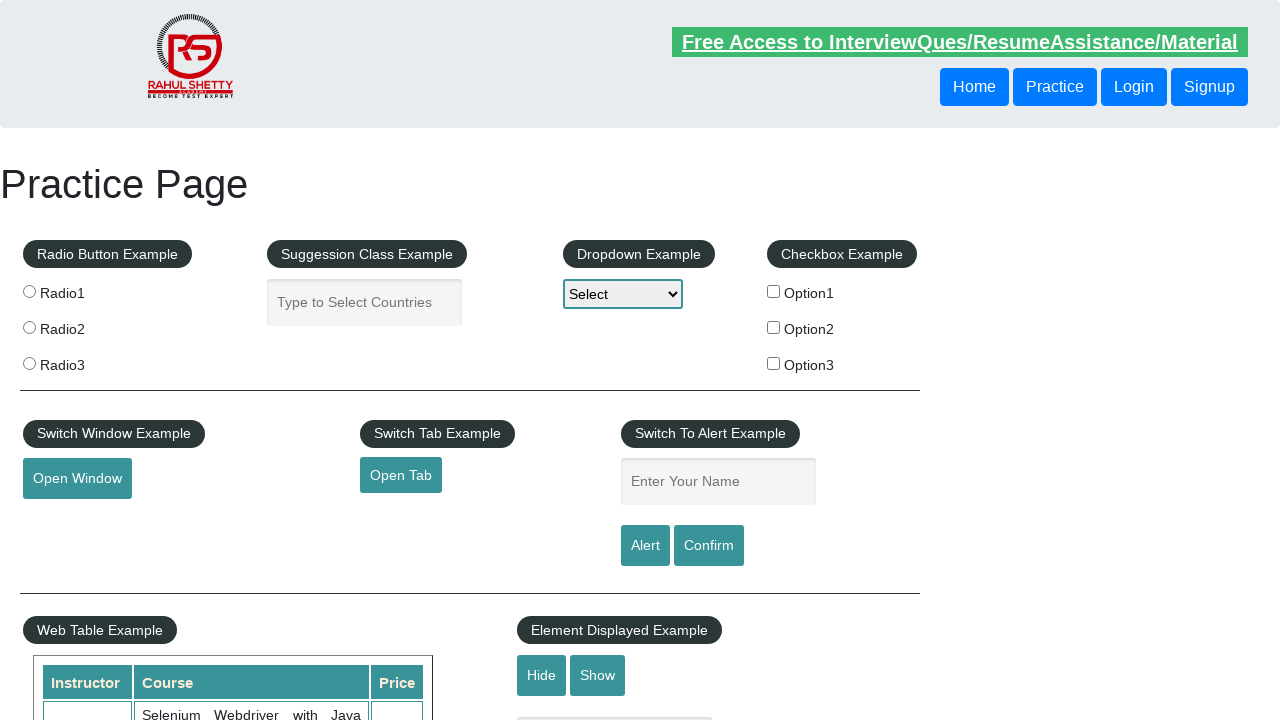

Opened footer link 1 in new tab using Ctrl+Click at (68, 520) on #gf-BIG >> xpath=//table/tbody/tr/td[1]/ul//a >> nth=1
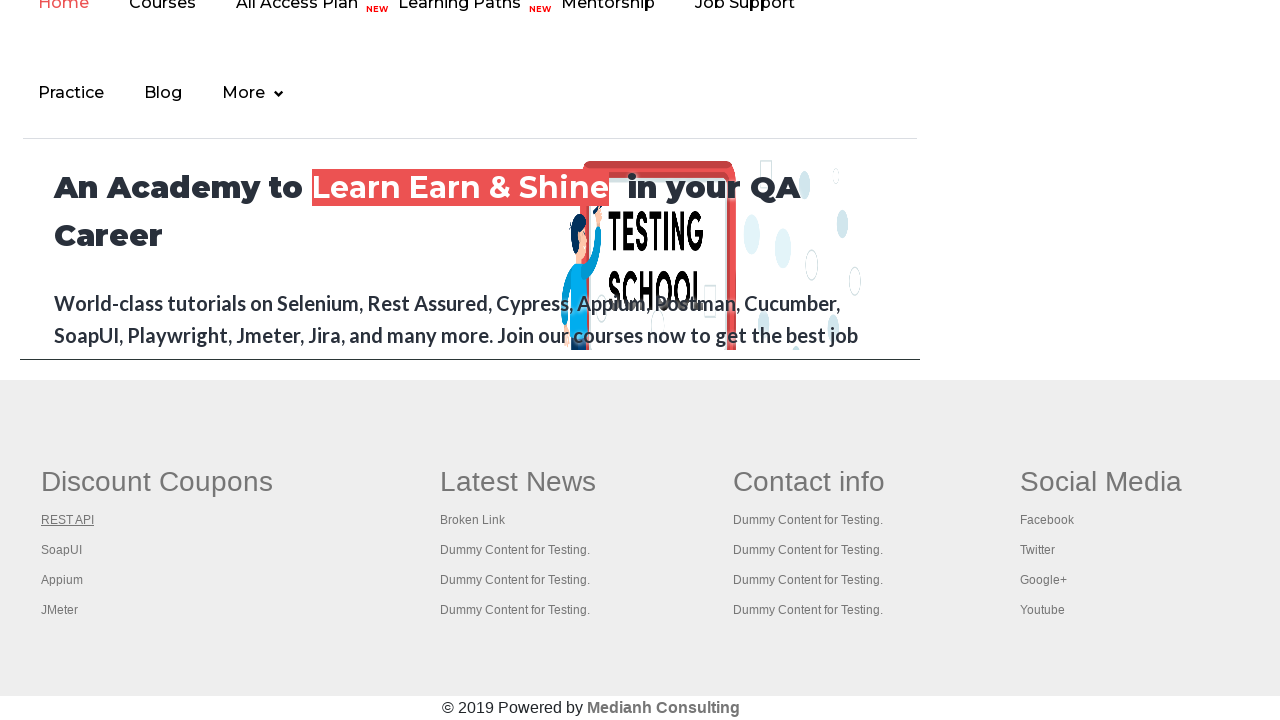

Waited 2 seconds for new tab to load
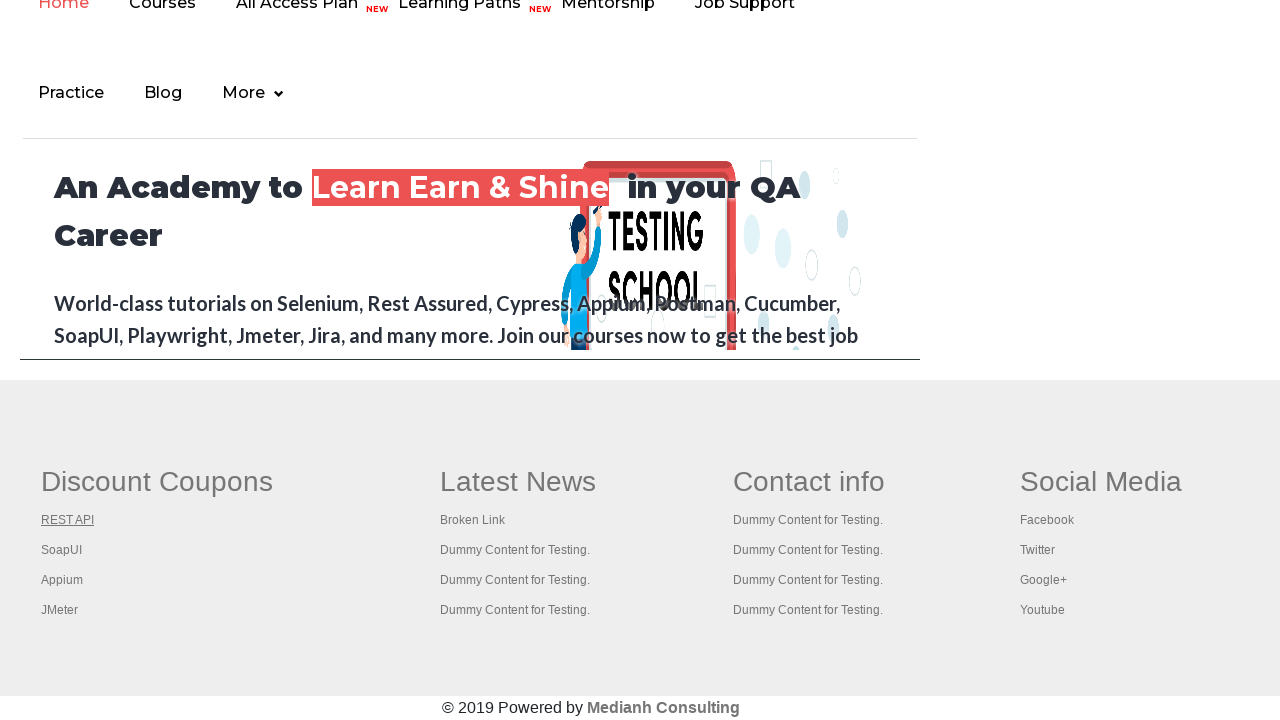

Opened footer link 2 in new tab using Ctrl+Click at (62, 550) on #gf-BIG >> xpath=//table/tbody/tr/td[1]/ul//a >> nth=2
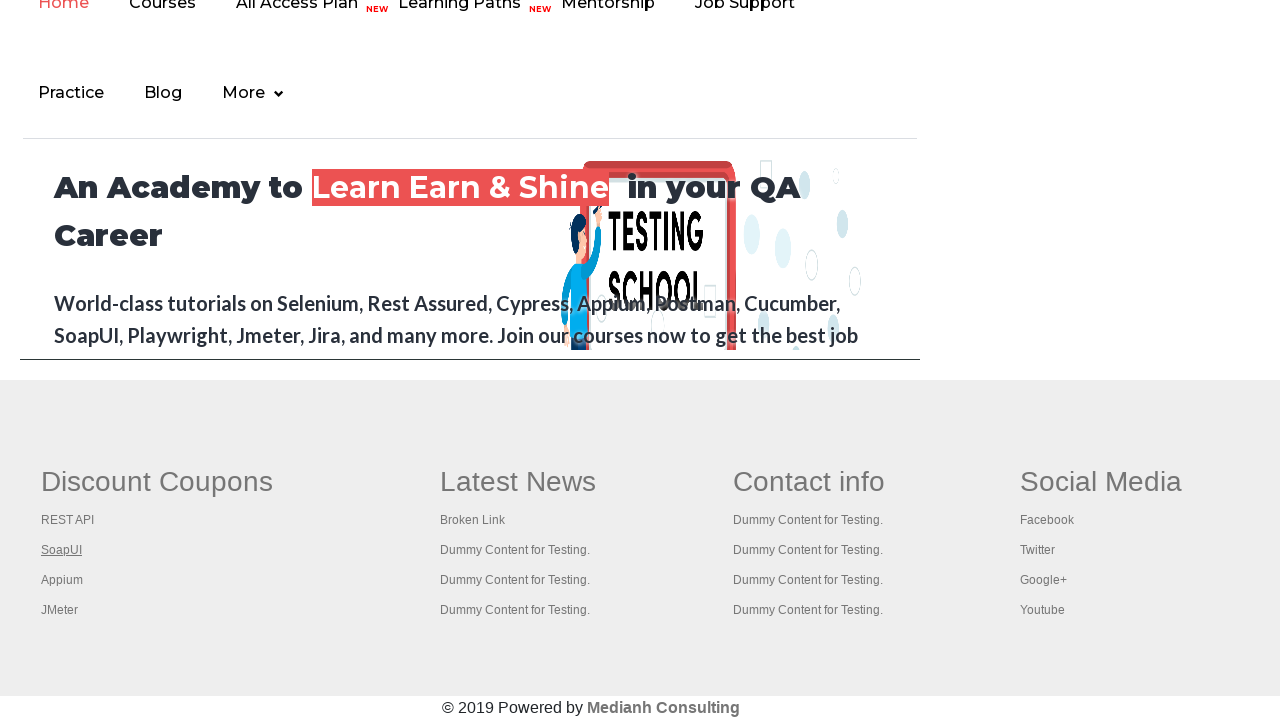

Waited 2 seconds for new tab to load
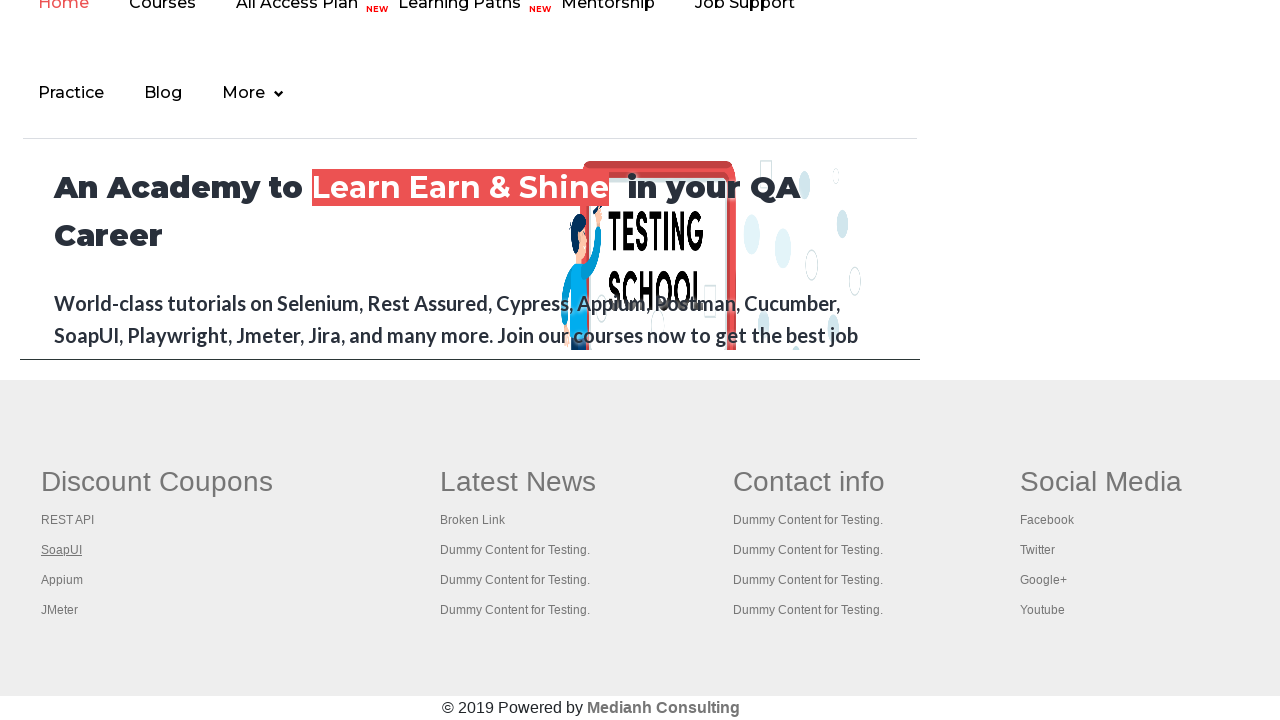

Opened footer link 3 in new tab using Ctrl+Click at (62, 580) on #gf-BIG >> xpath=//table/tbody/tr/td[1]/ul//a >> nth=3
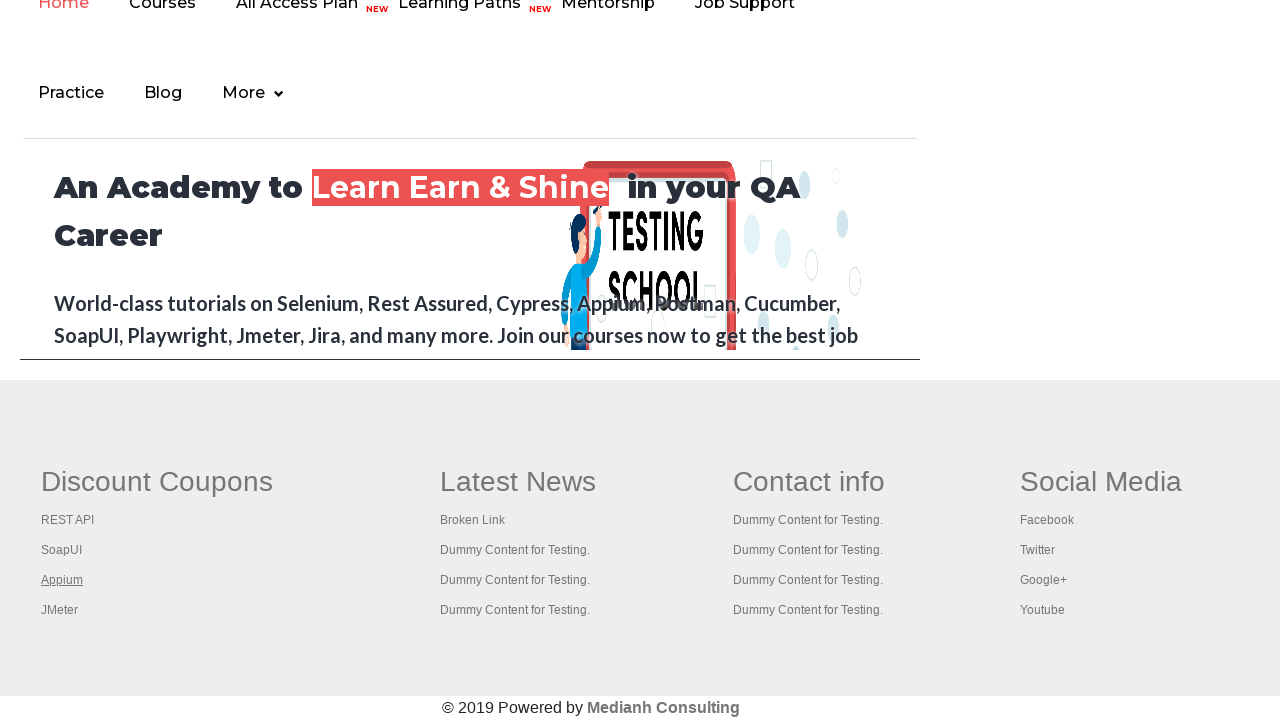

Waited 2 seconds for new tab to load
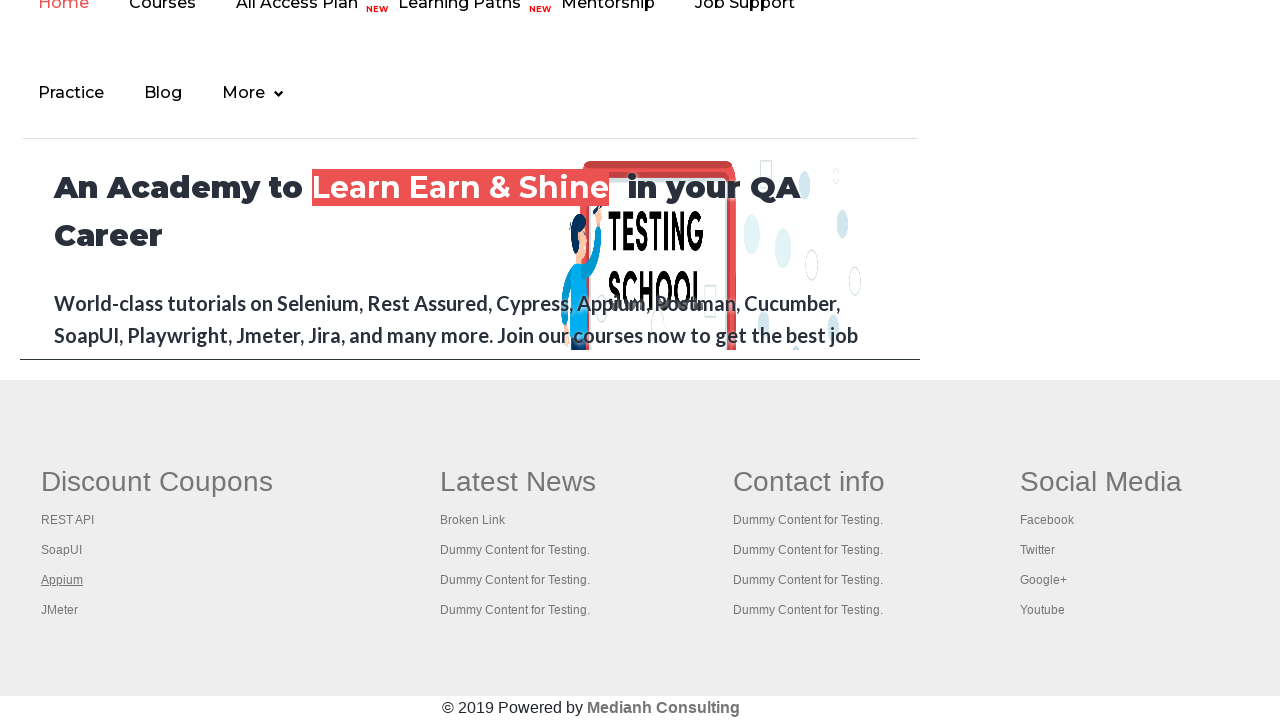

Opened footer link 4 in new tab using Ctrl+Click at (60, 610) on #gf-BIG >> xpath=//table/tbody/tr/td[1]/ul//a >> nth=4
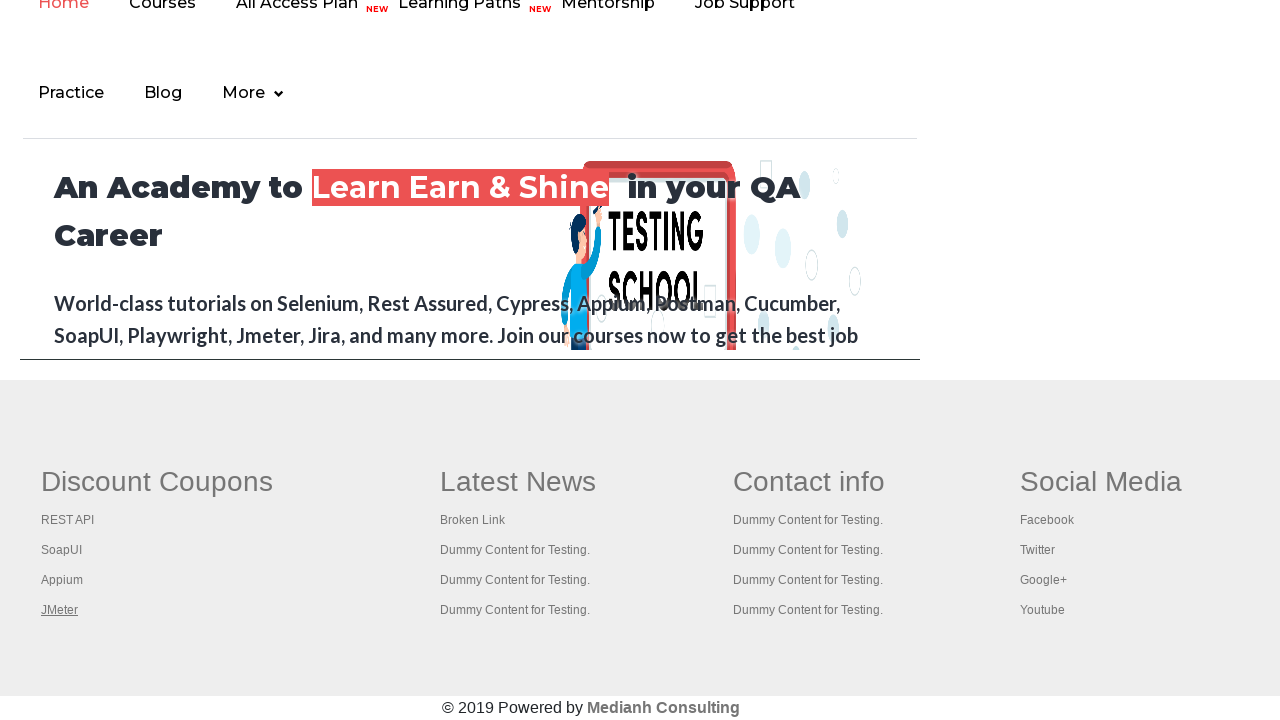

Waited 2 seconds for new tab to load
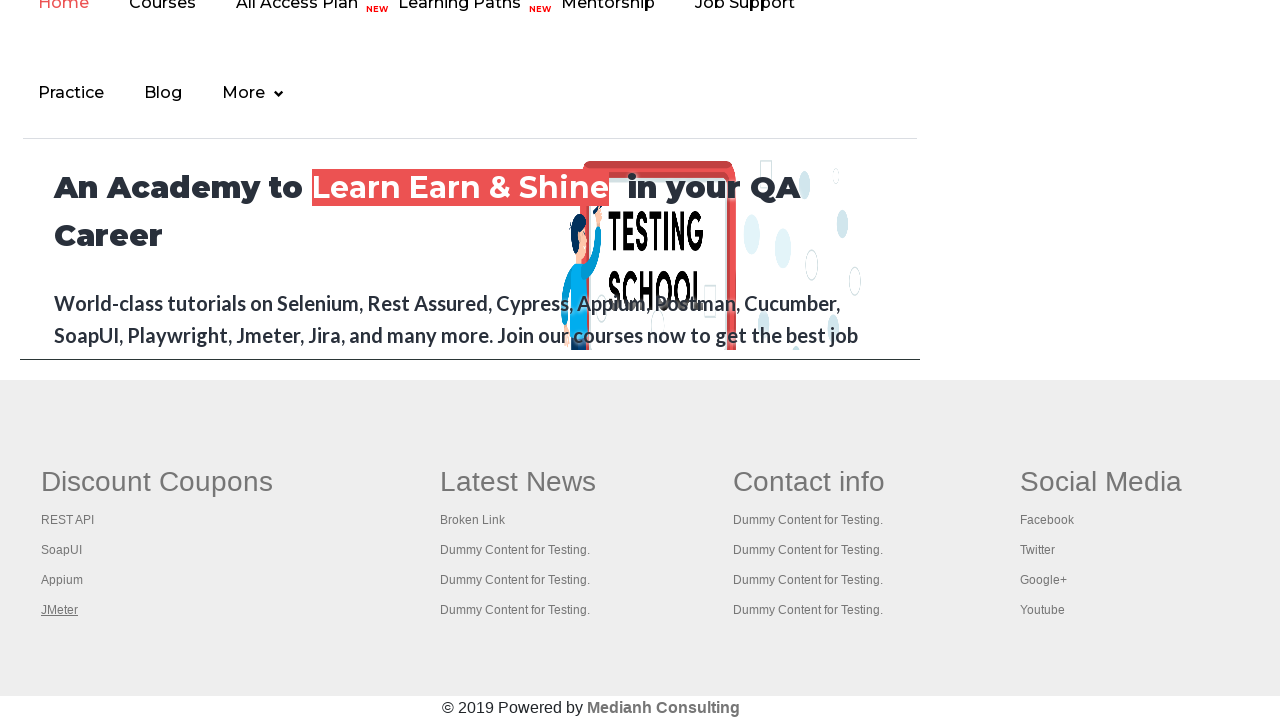

Retrieved all 5 open pages/tabs from context
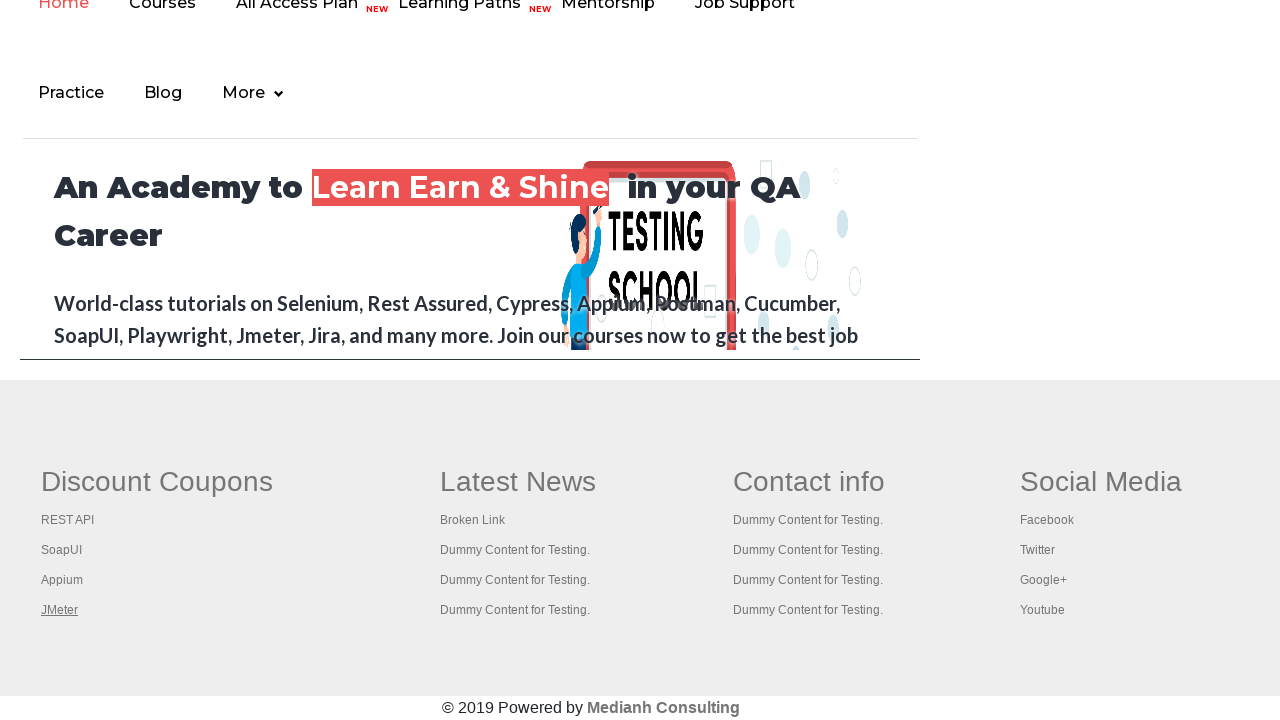

Brought page to front: https://rahulshettyacademy.com/AutomationPractice/
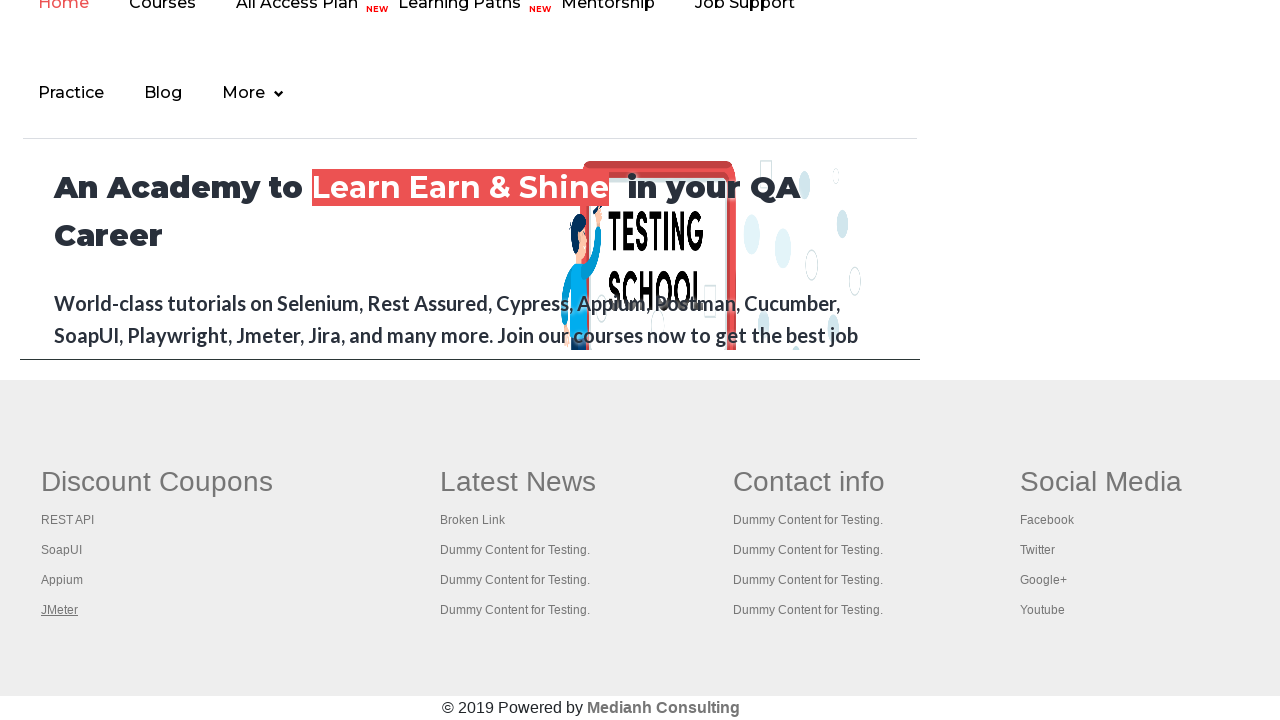

Verified page loaded with domcontentloaded state
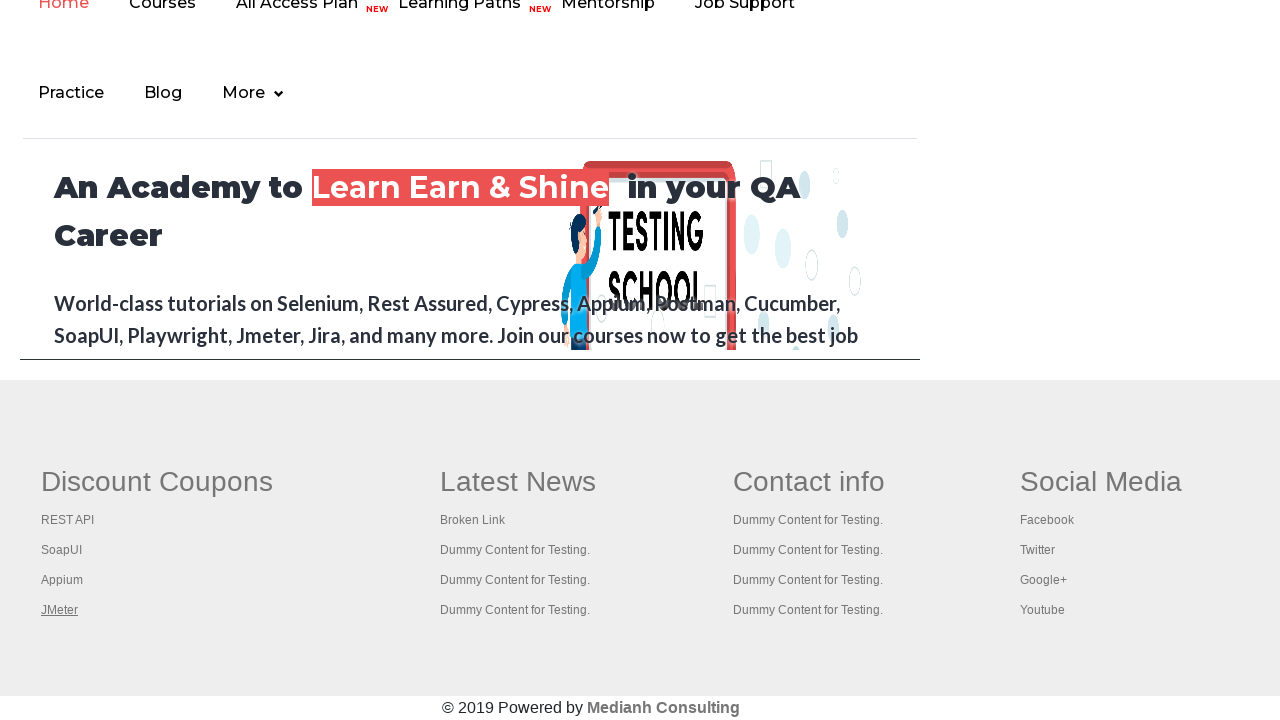

Brought page to front: https://www.restapitutorial.com/
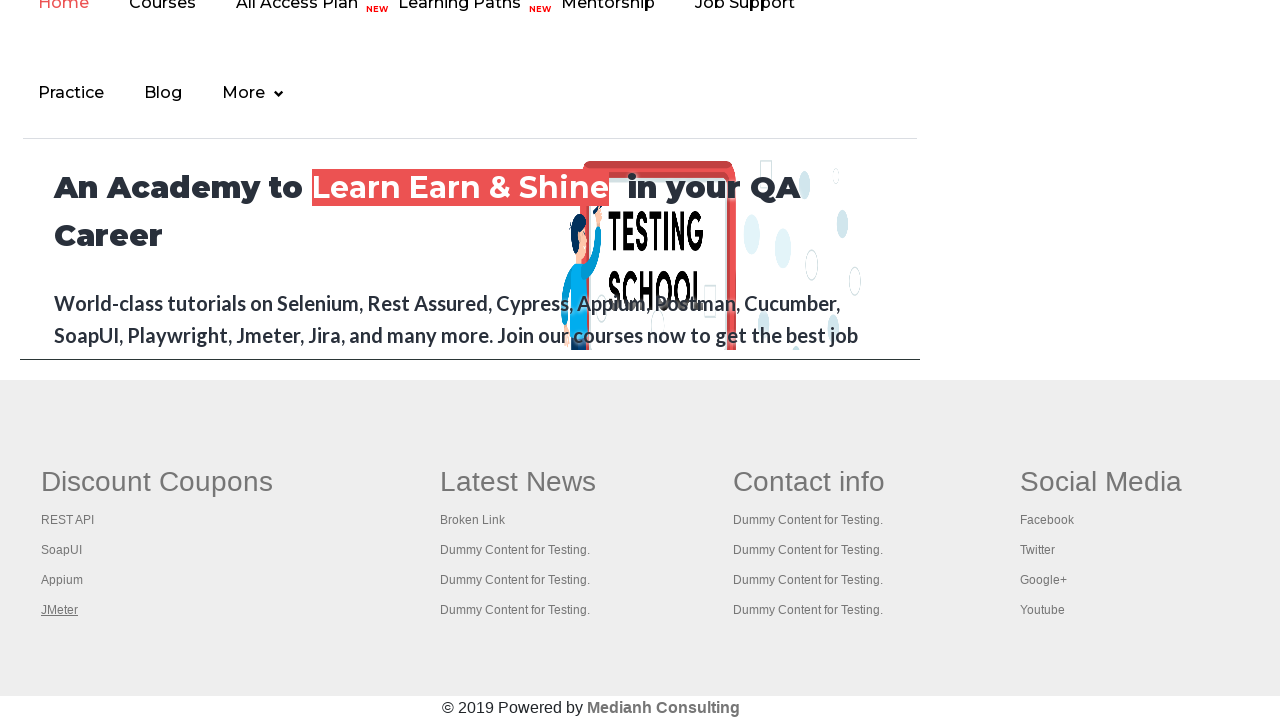

Verified page loaded with domcontentloaded state
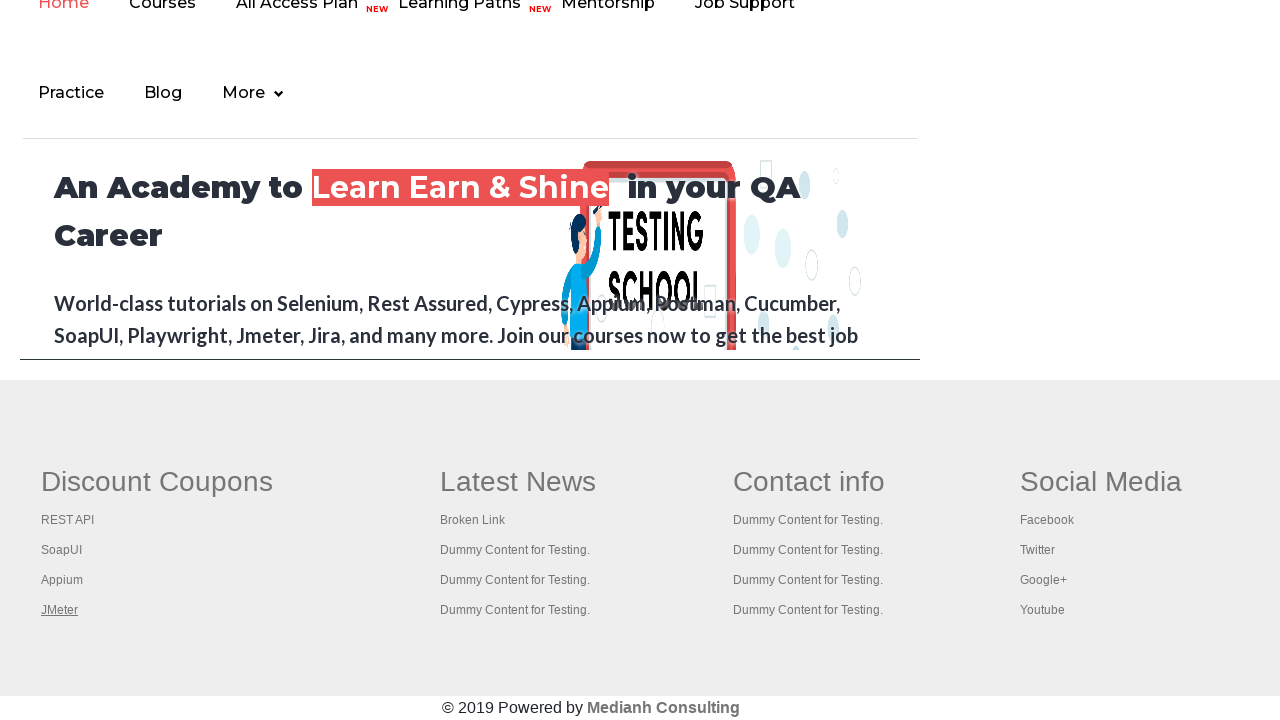

Brought page to front: https://www.soapui.org/
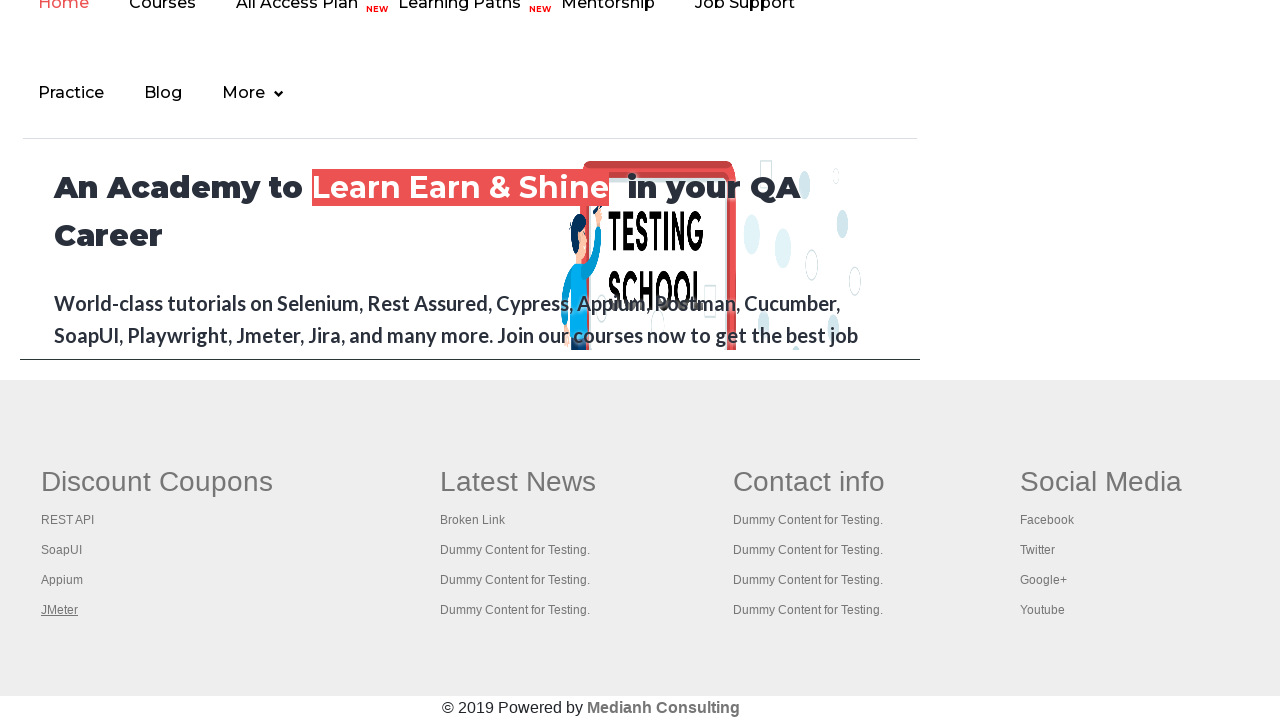

Verified page loaded with domcontentloaded state
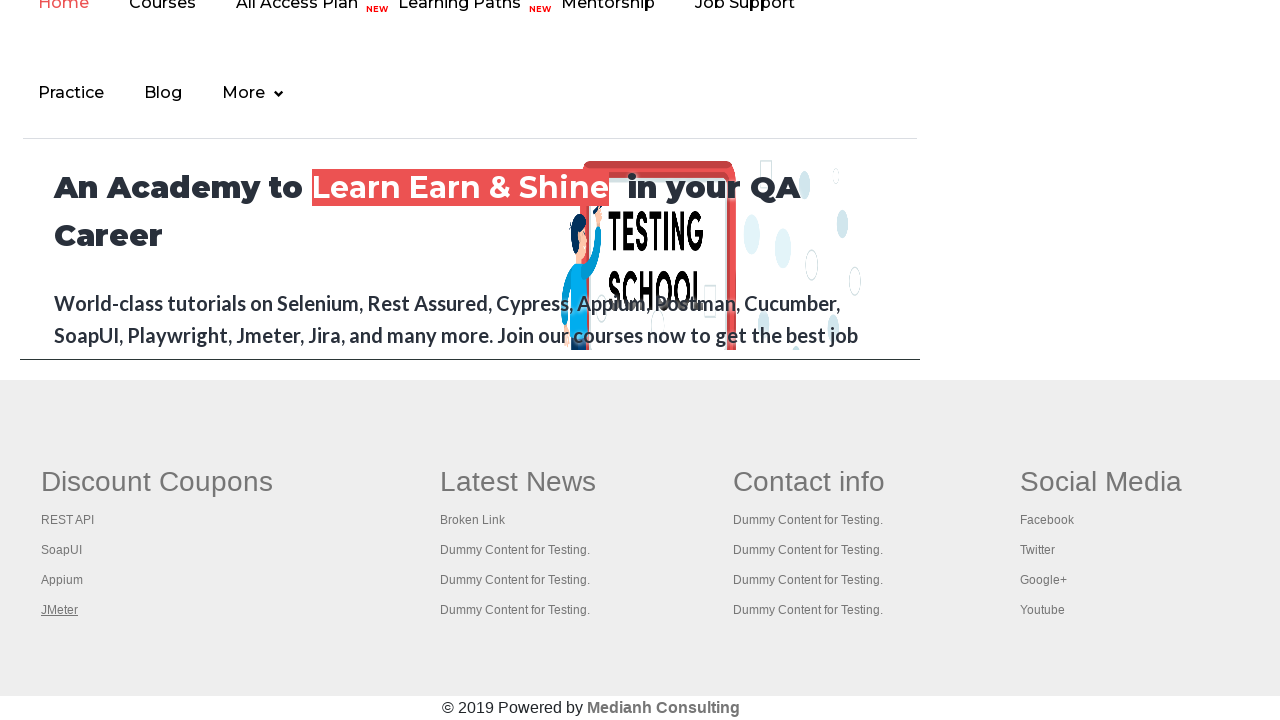

Brought page to front: https://courses.rahulshettyacademy.com/p/appium-tutorial
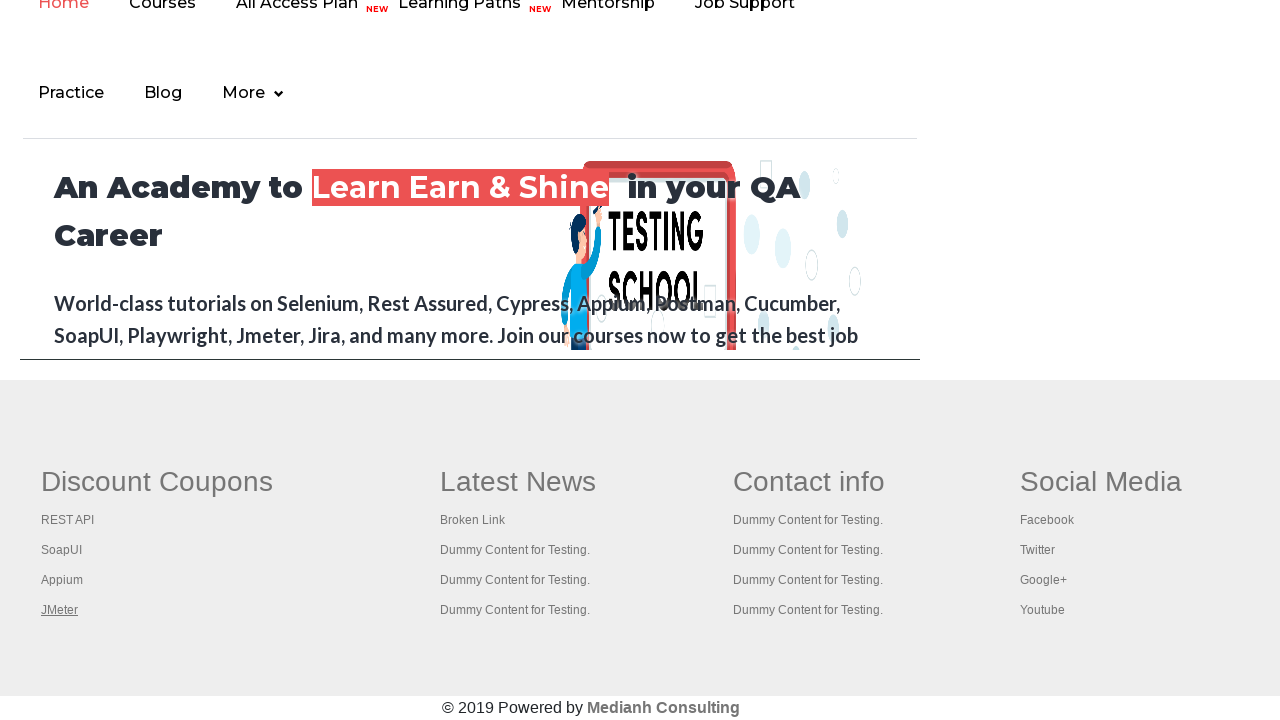

Verified page loaded with domcontentloaded state
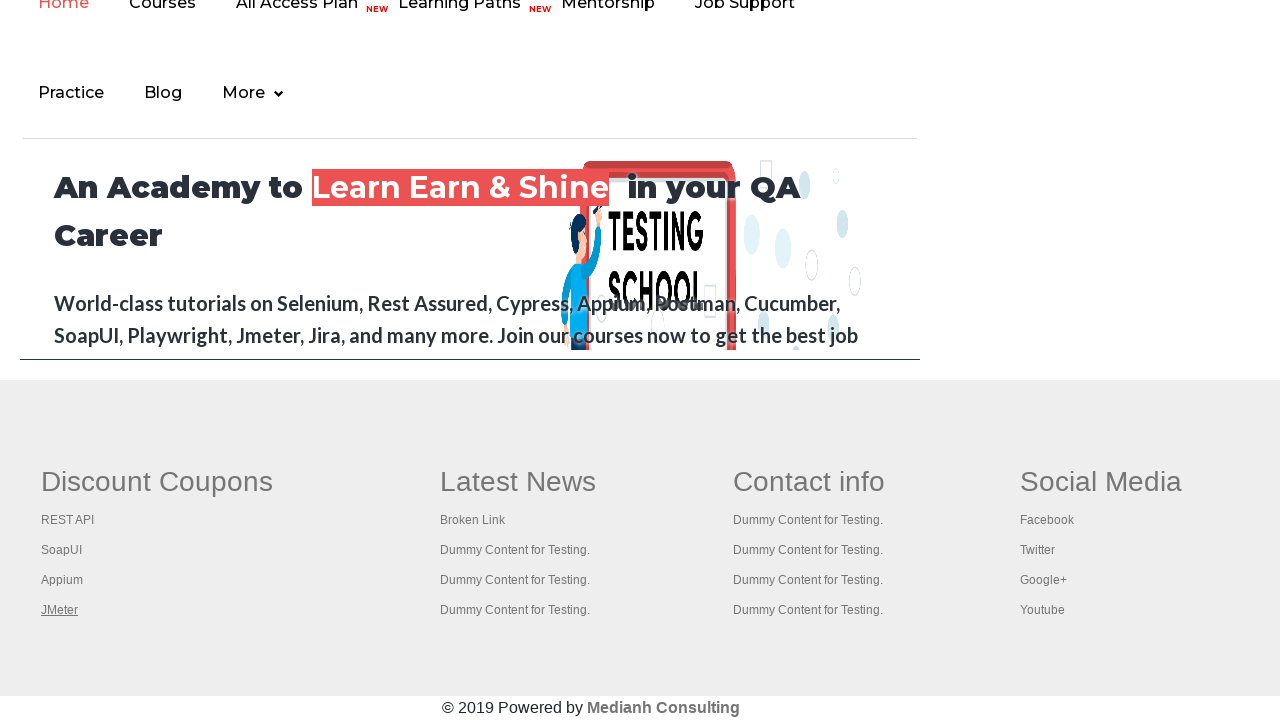

Brought page to front: https://jmeter.apache.org/
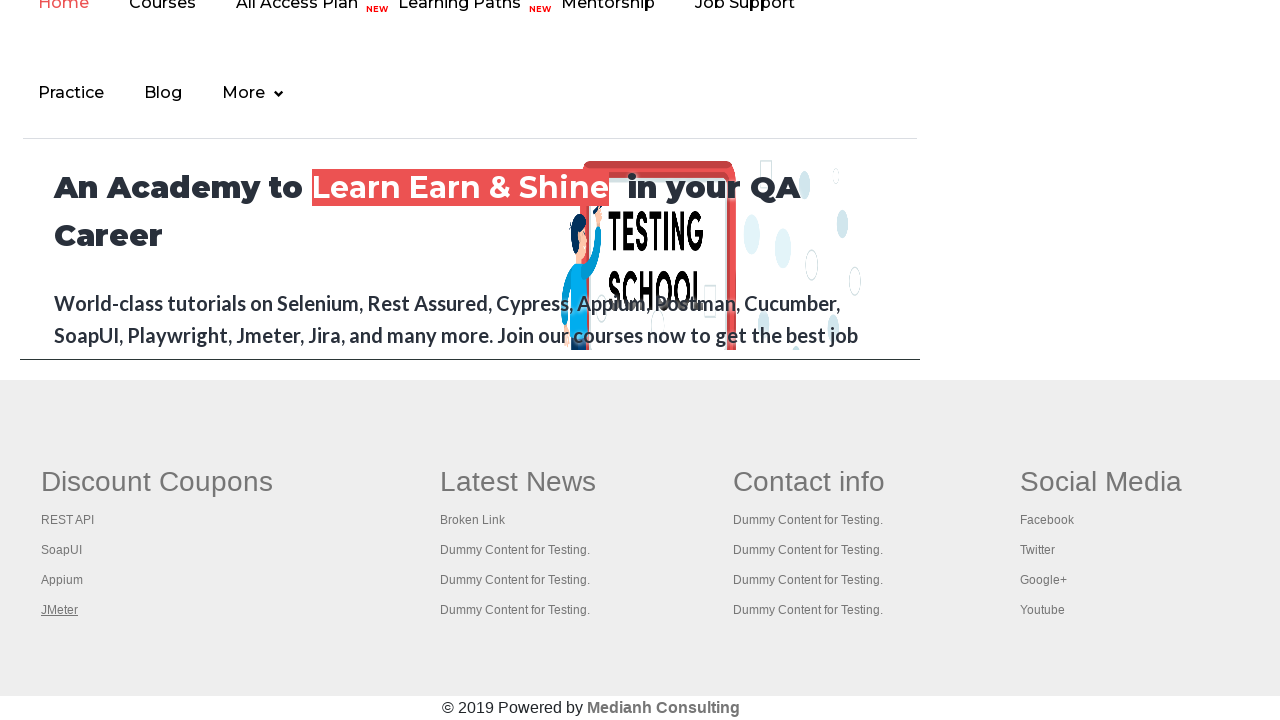

Verified page loaded with domcontentloaded state
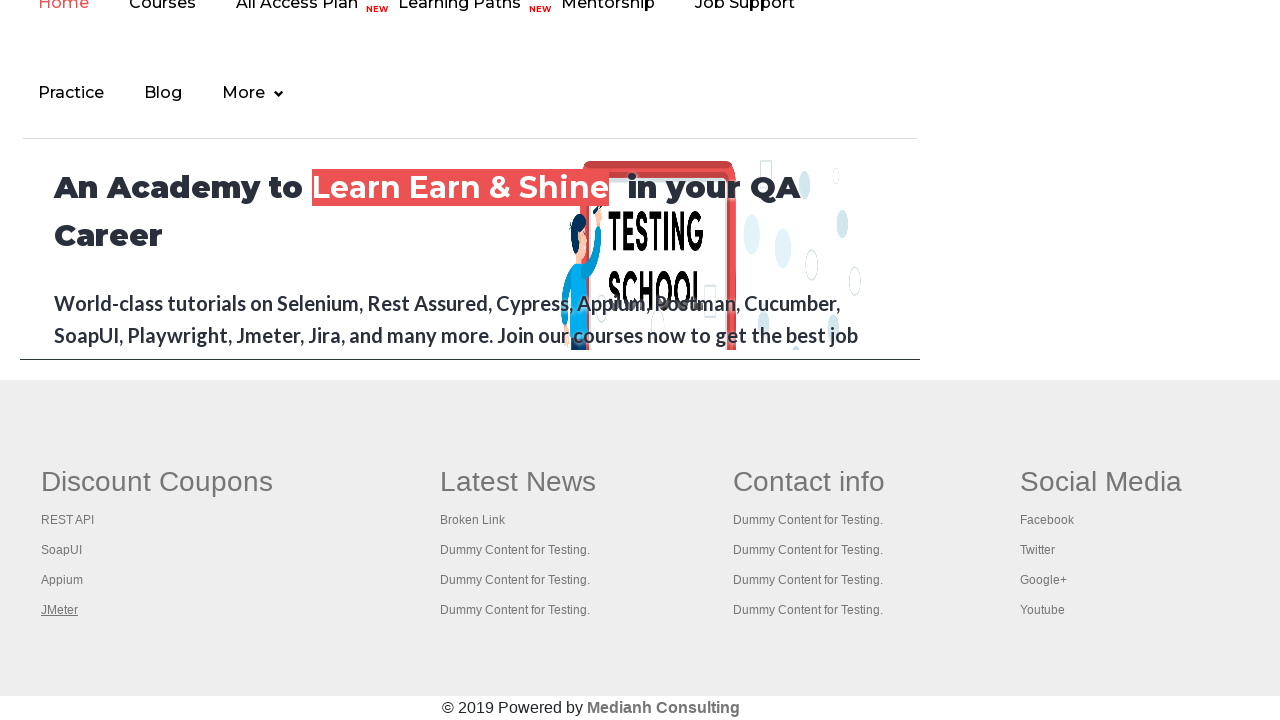

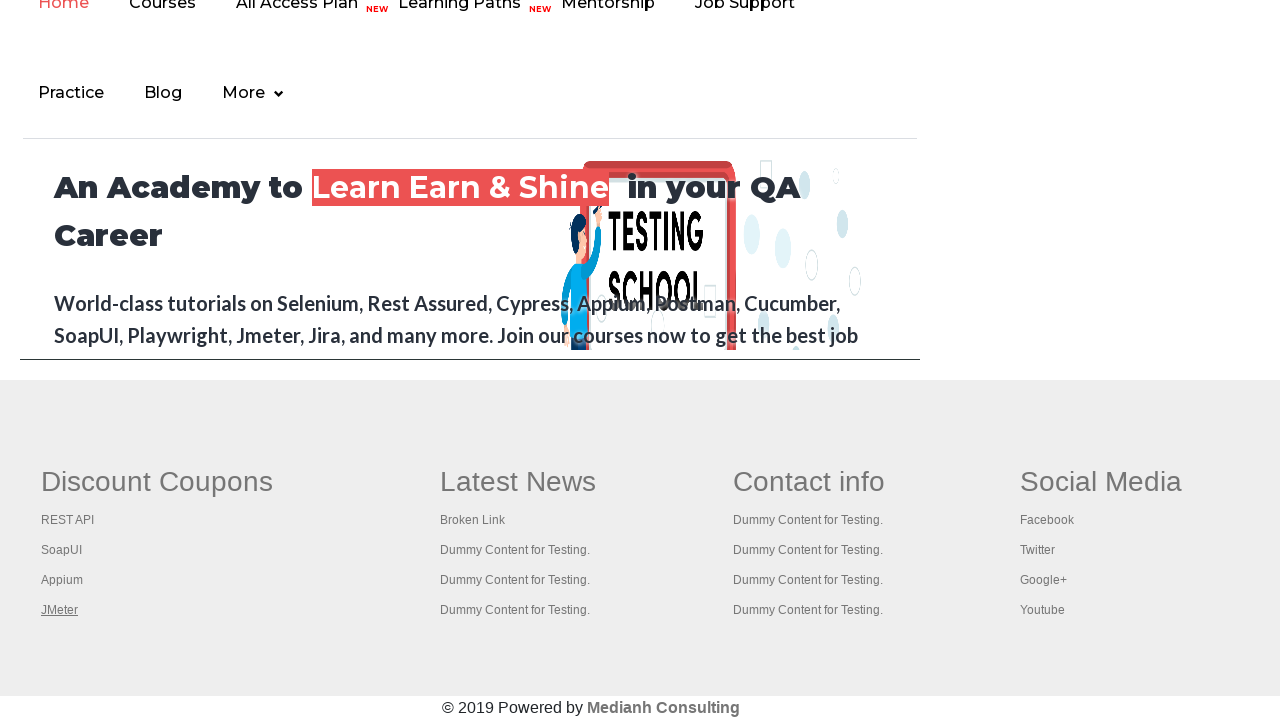